Tests keyboard input functionality by clicking on a name field, entering text, and clicking a button

Starting URL: https://formy-project.herokuapp.com/keypress

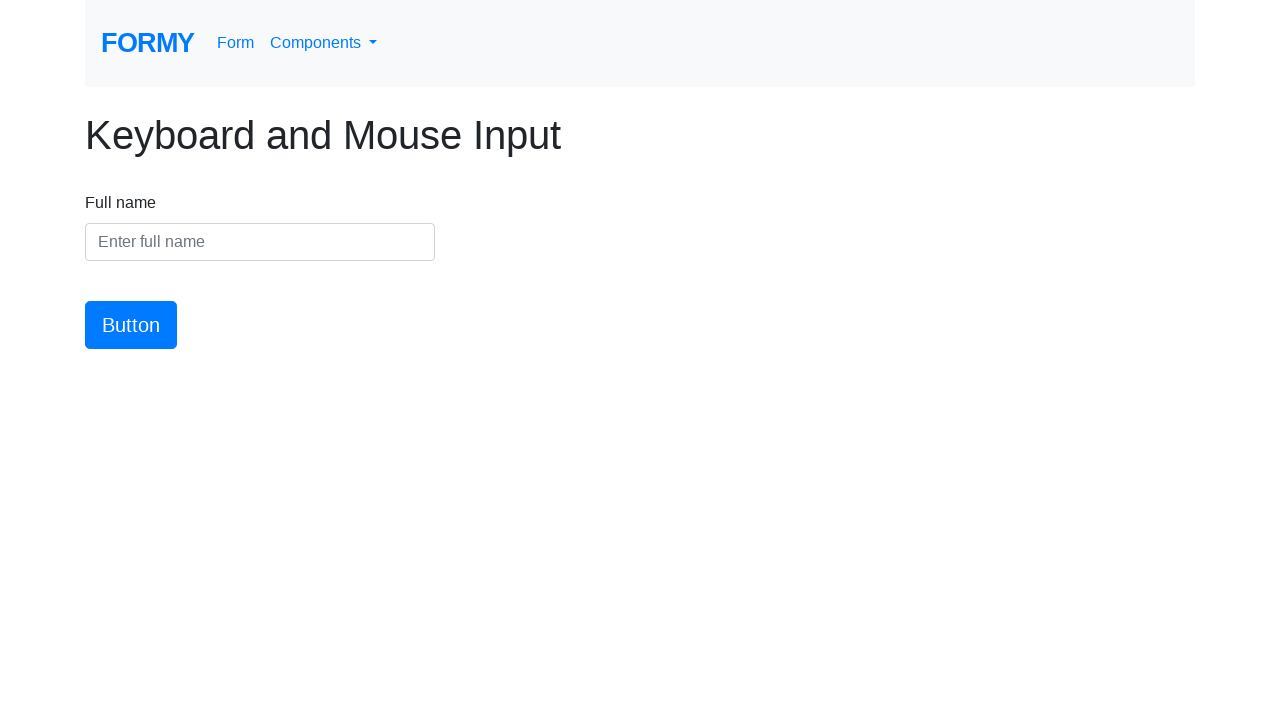

Clicked on the name input field at (260, 242) on #name
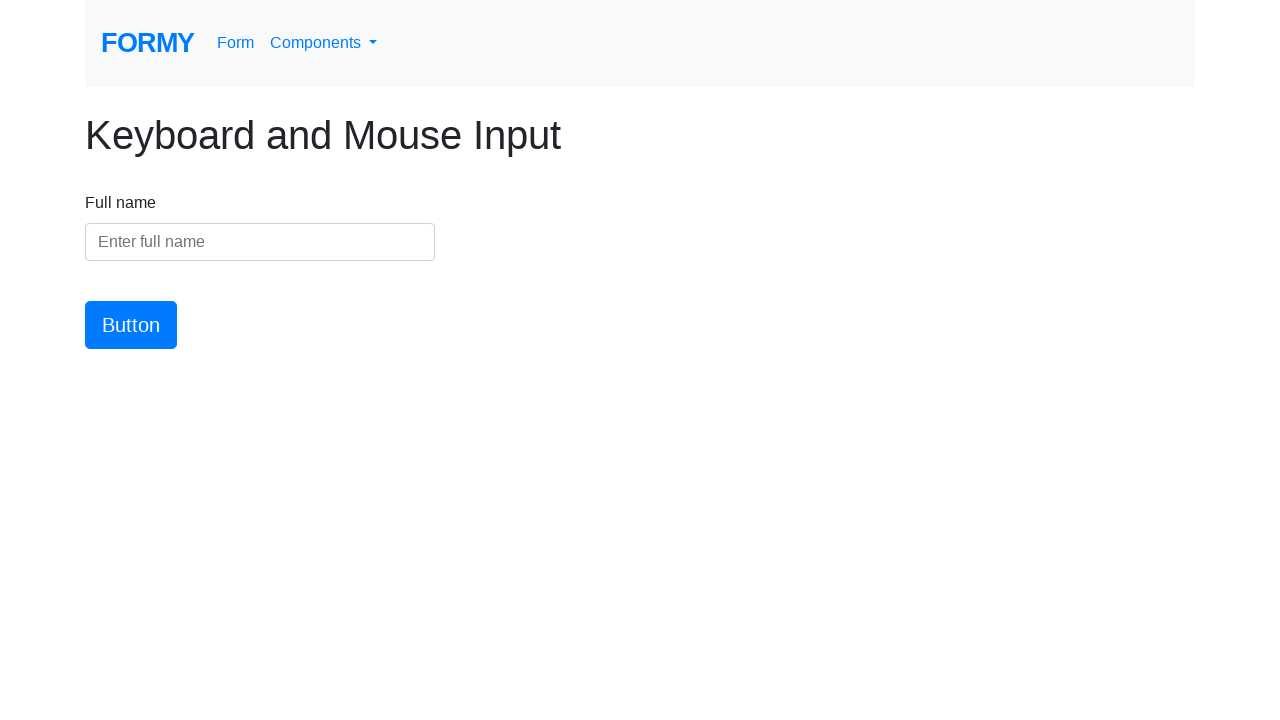

Entered 'Rodolfo Pena' into the name field on #name
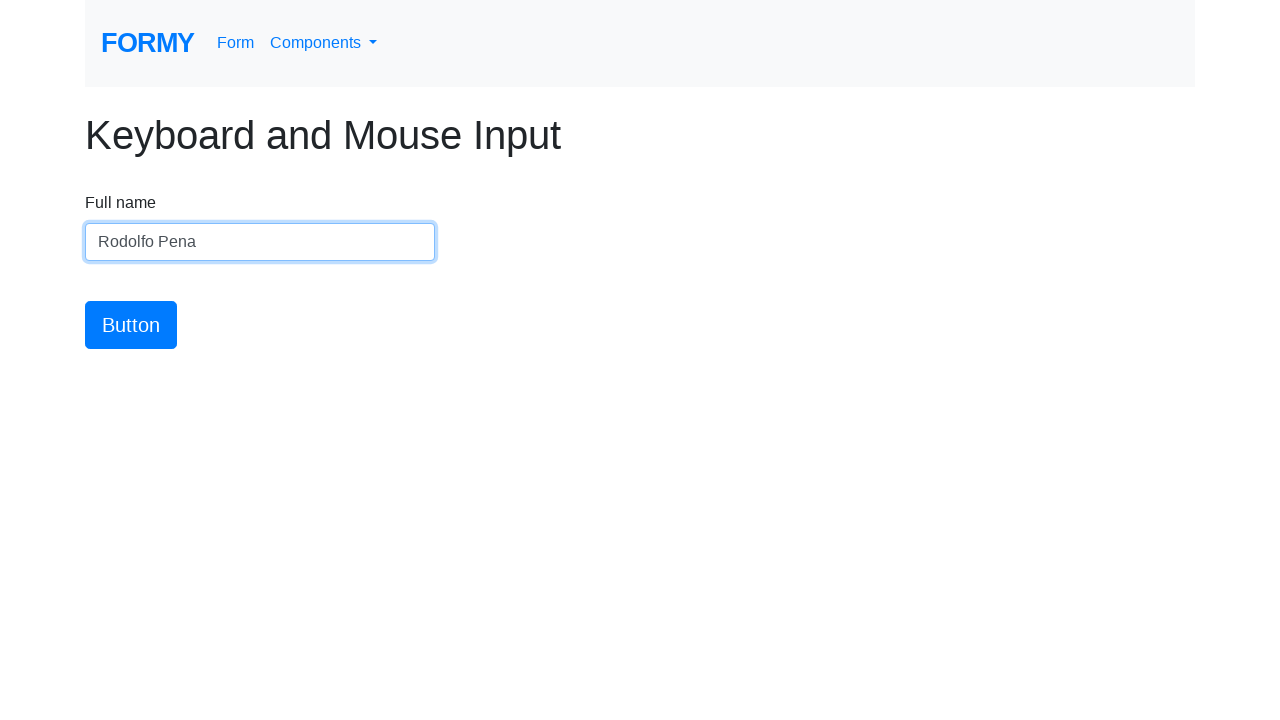

Clicked the submit button at (131, 325) on #button
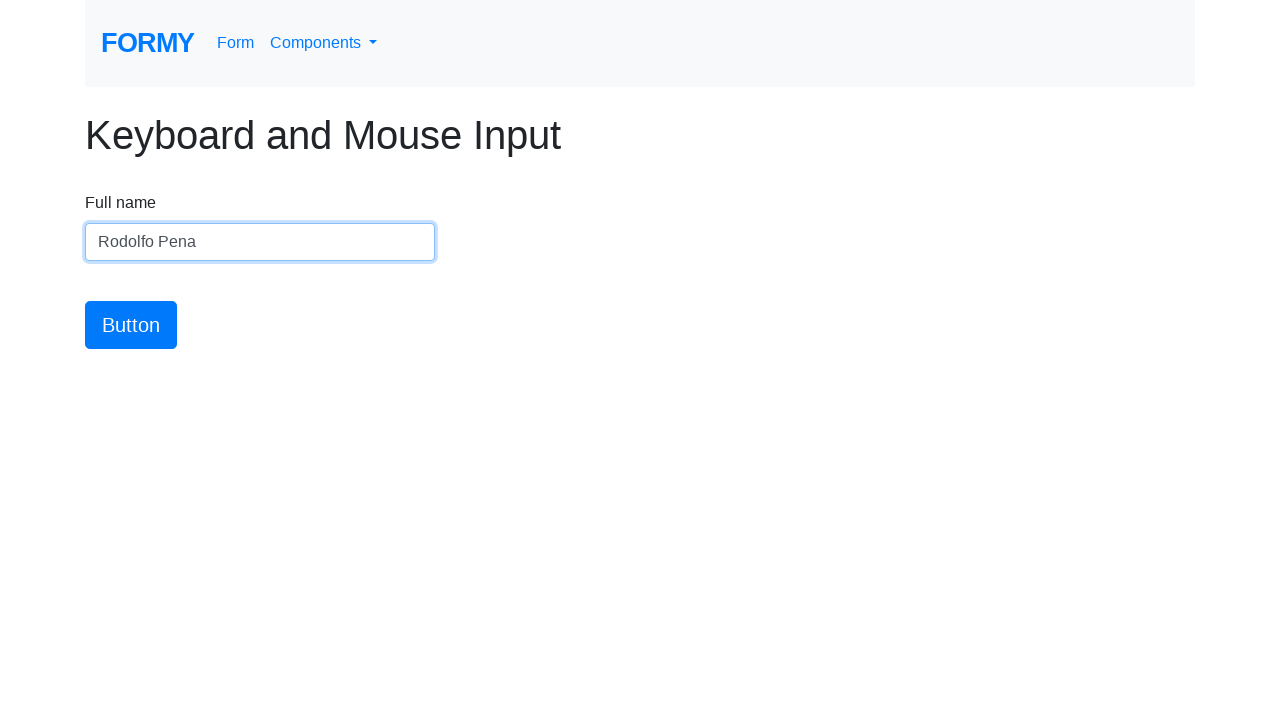

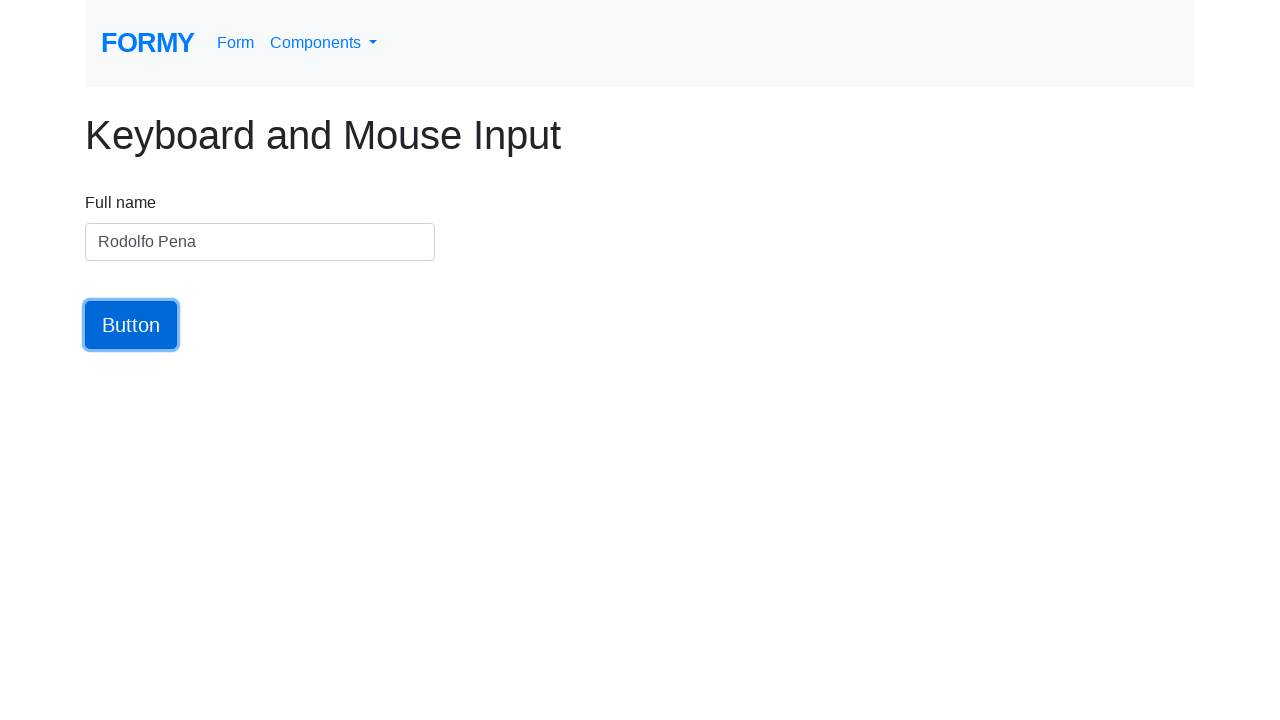